Tests navigation filtering by clicking Active, Completed, and All links, and verifying back button behavior

Starting URL: https://demo.playwright.dev/todomvc

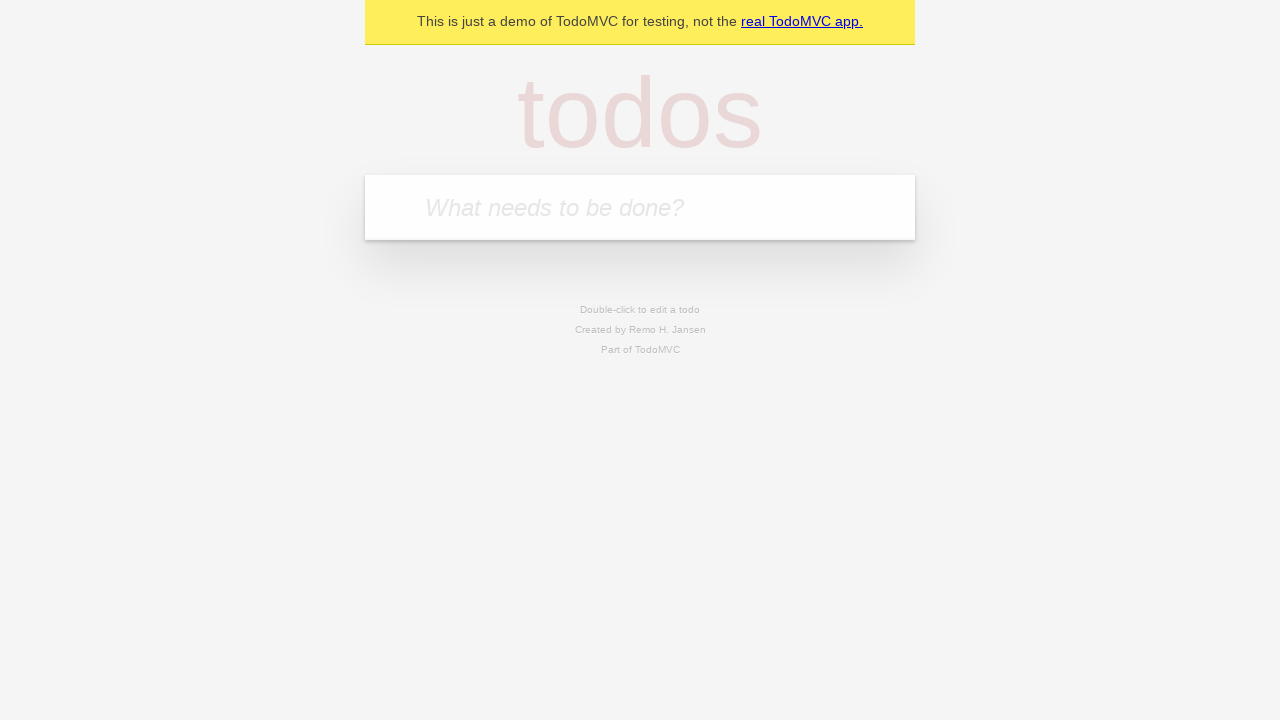

Filled todo input with 'buy some cheese' on internal:attr=[placeholder="What needs to be done?"i]
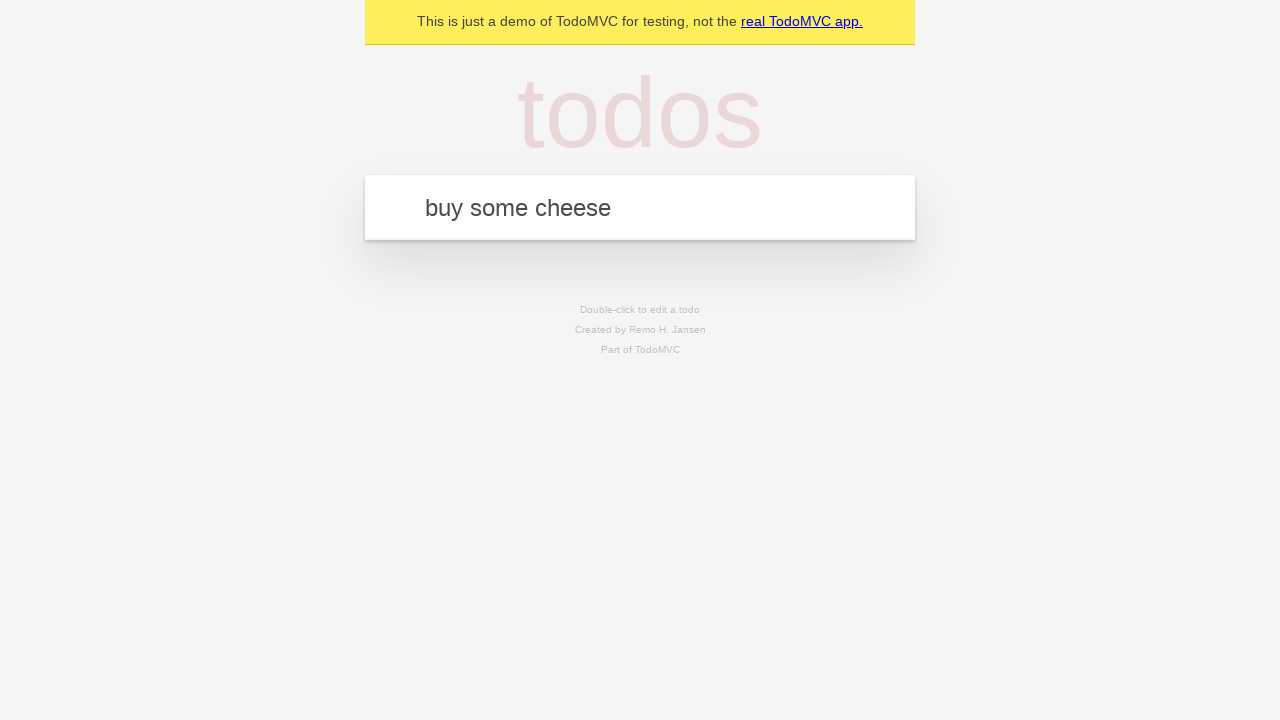

Pressed Enter to add first todo on internal:attr=[placeholder="What needs to be done?"i]
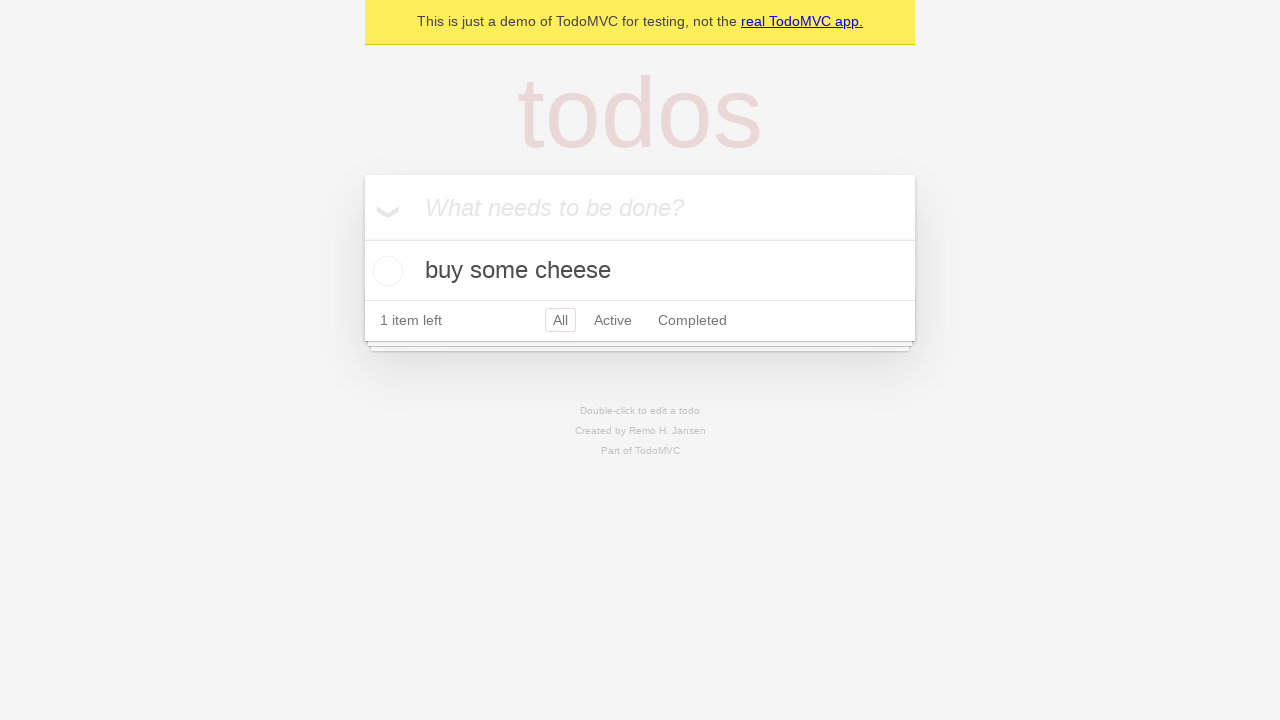

Filled todo input with 'feed the cat' on internal:attr=[placeholder="What needs to be done?"i]
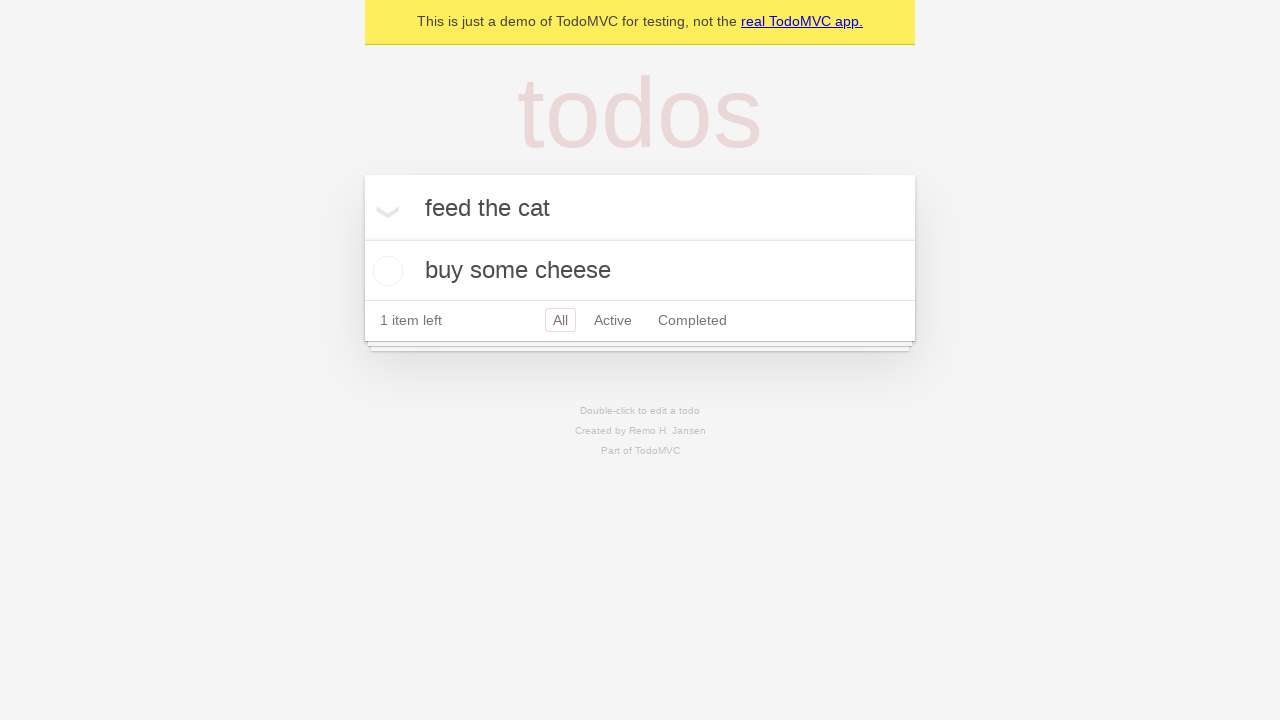

Pressed Enter to add second todo on internal:attr=[placeholder="What needs to be done?"i]
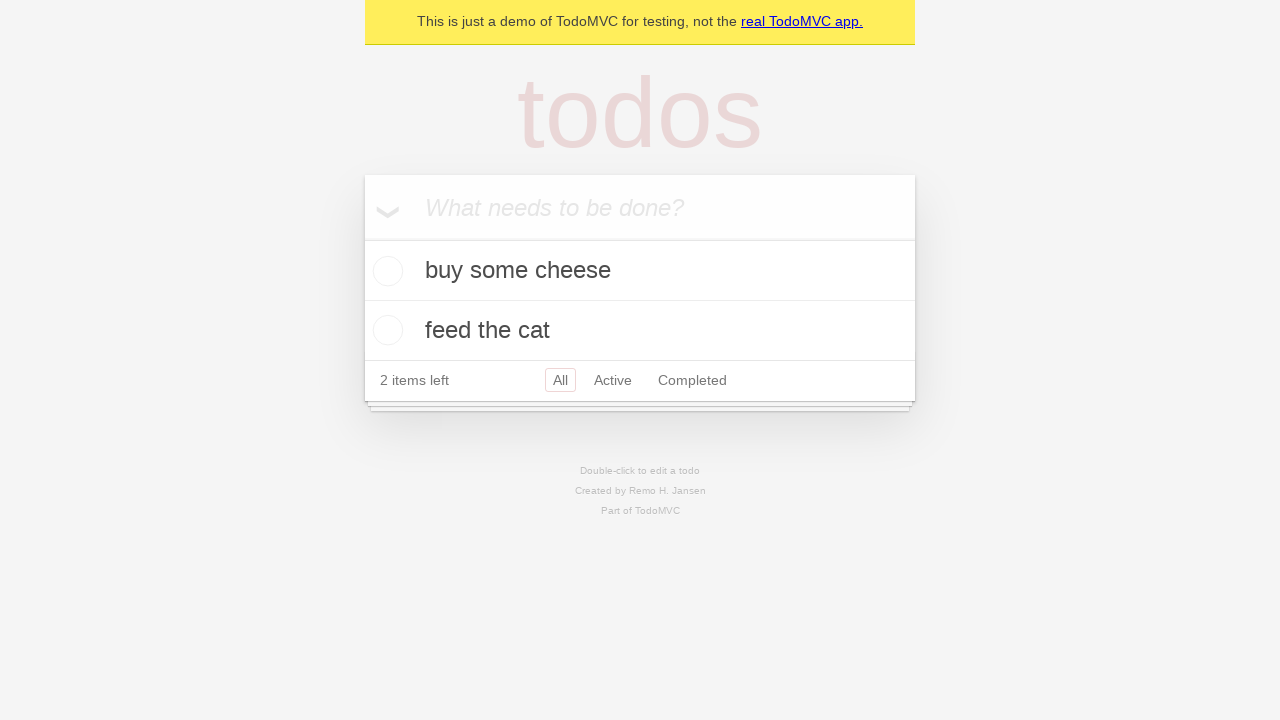

Filled todo input with 'book a doctors appointment' on internal:attr=[placeholder="What needs to be done?"i]
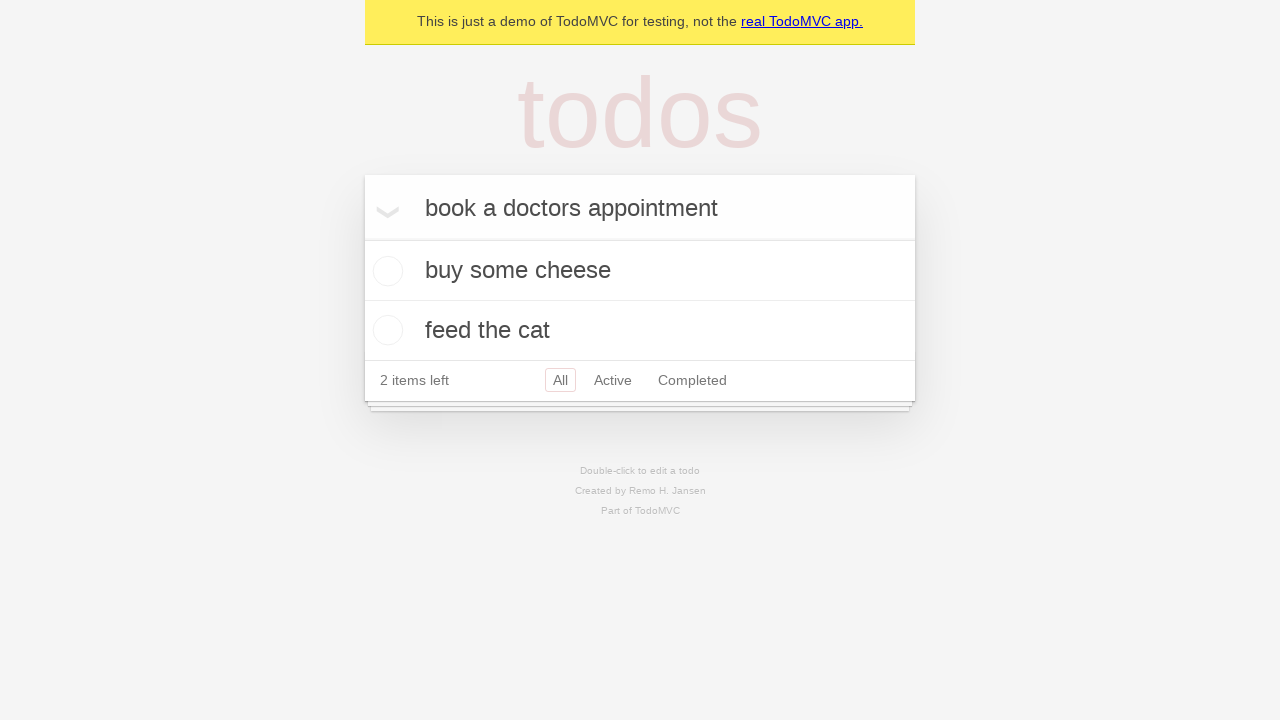

Pressed Enter to add third todo on internal:attr=[placeholder="What needs to be done?"i]
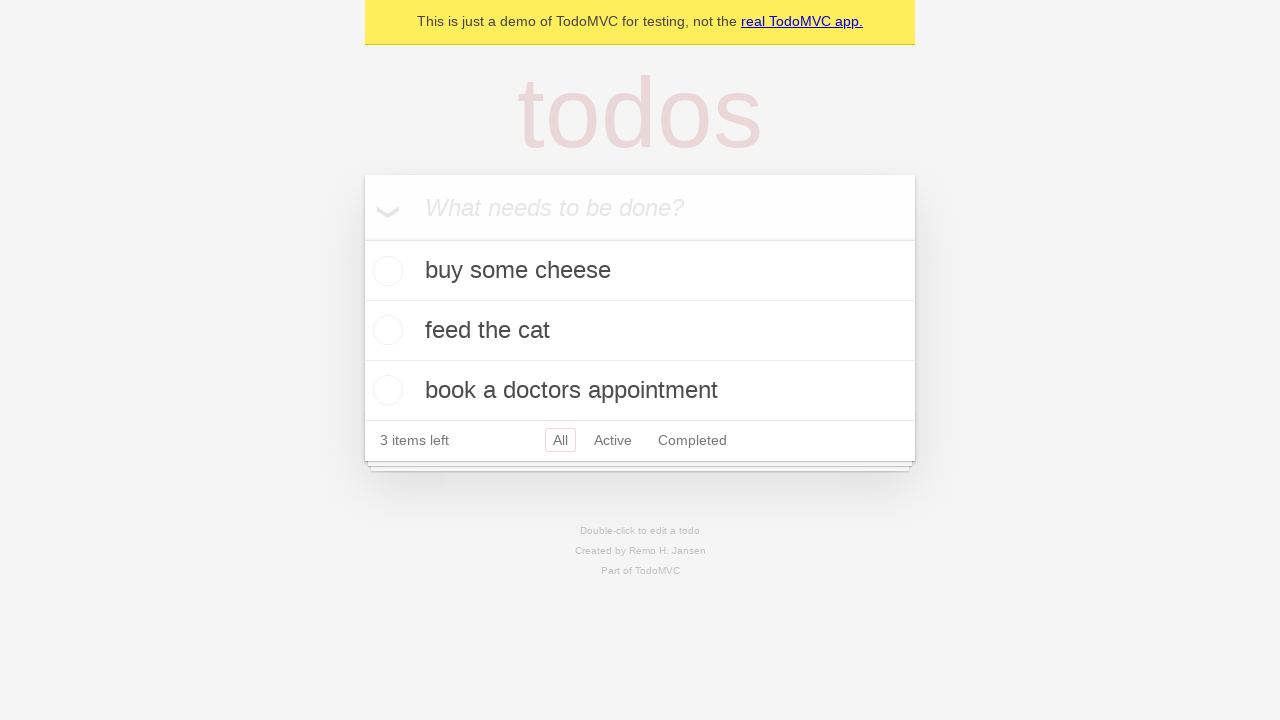

Clicked Active filter link at (613, 440) on internal:role=link[name="Active"i]
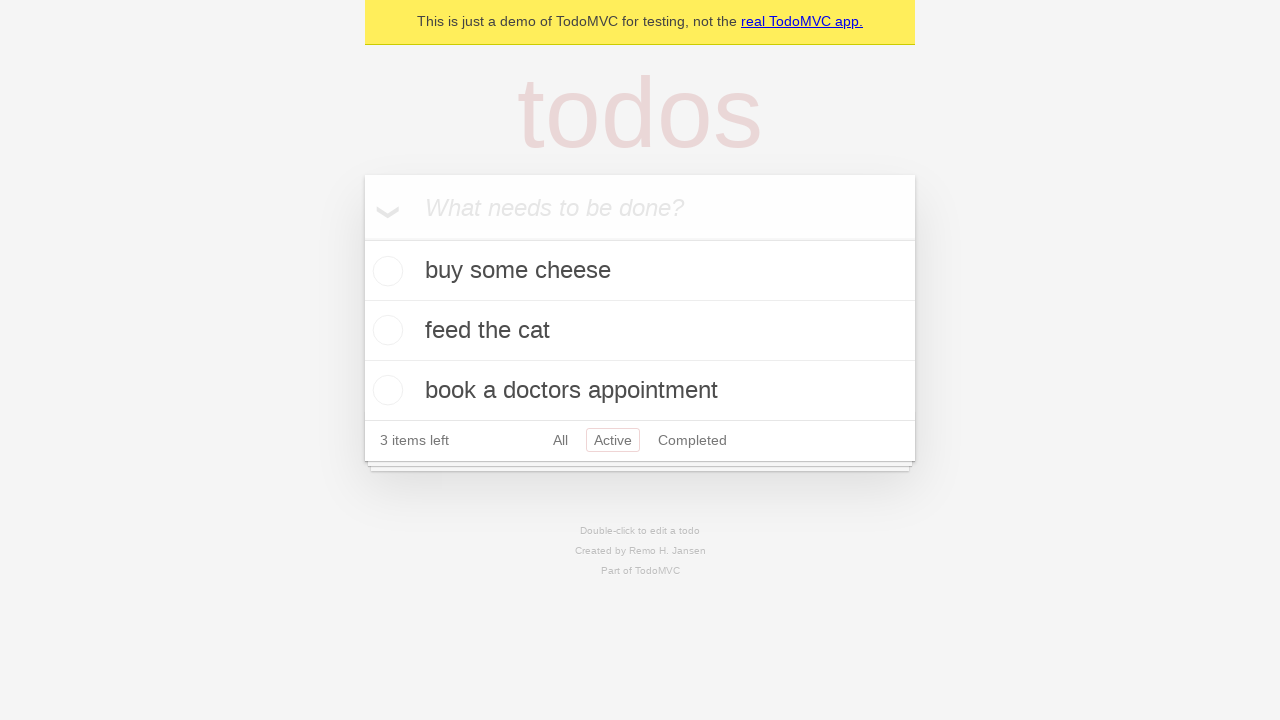

Clicked Completed filter link at (692, 440) on internal:role=link[name="Completed"i]
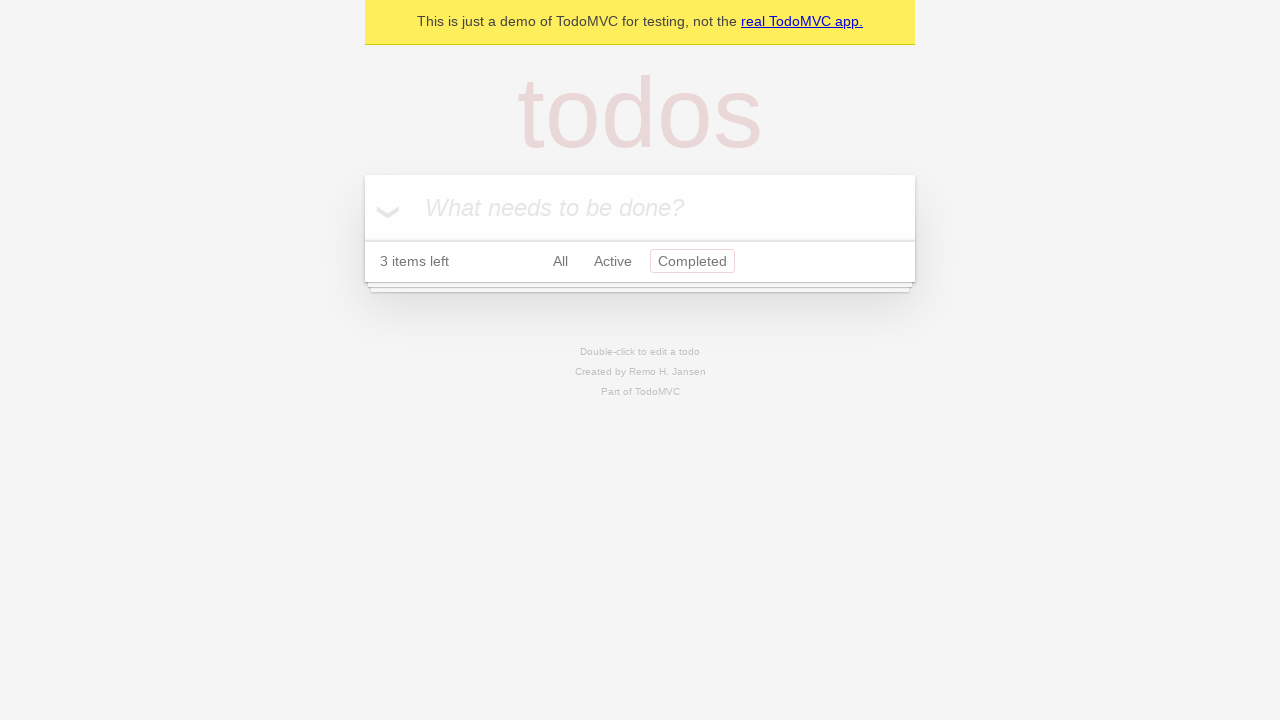

Clicked All filter link at (560, 261) on internal:role=link[name="All"i]
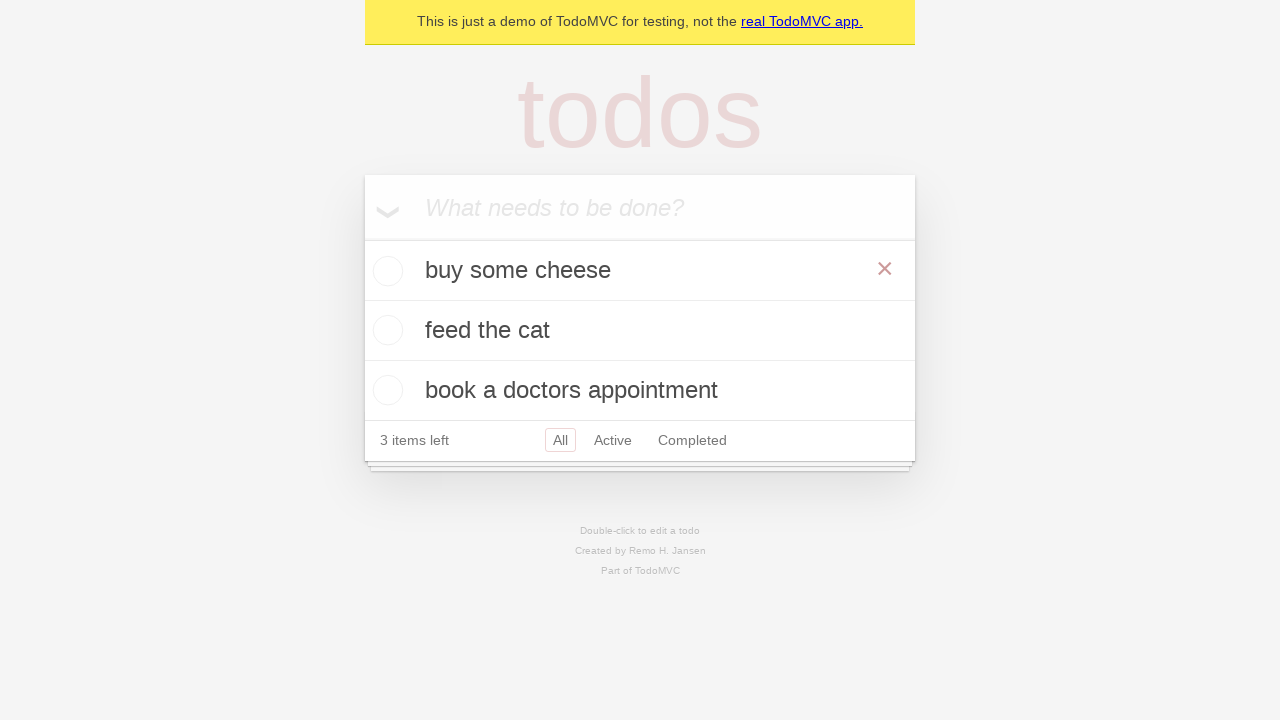

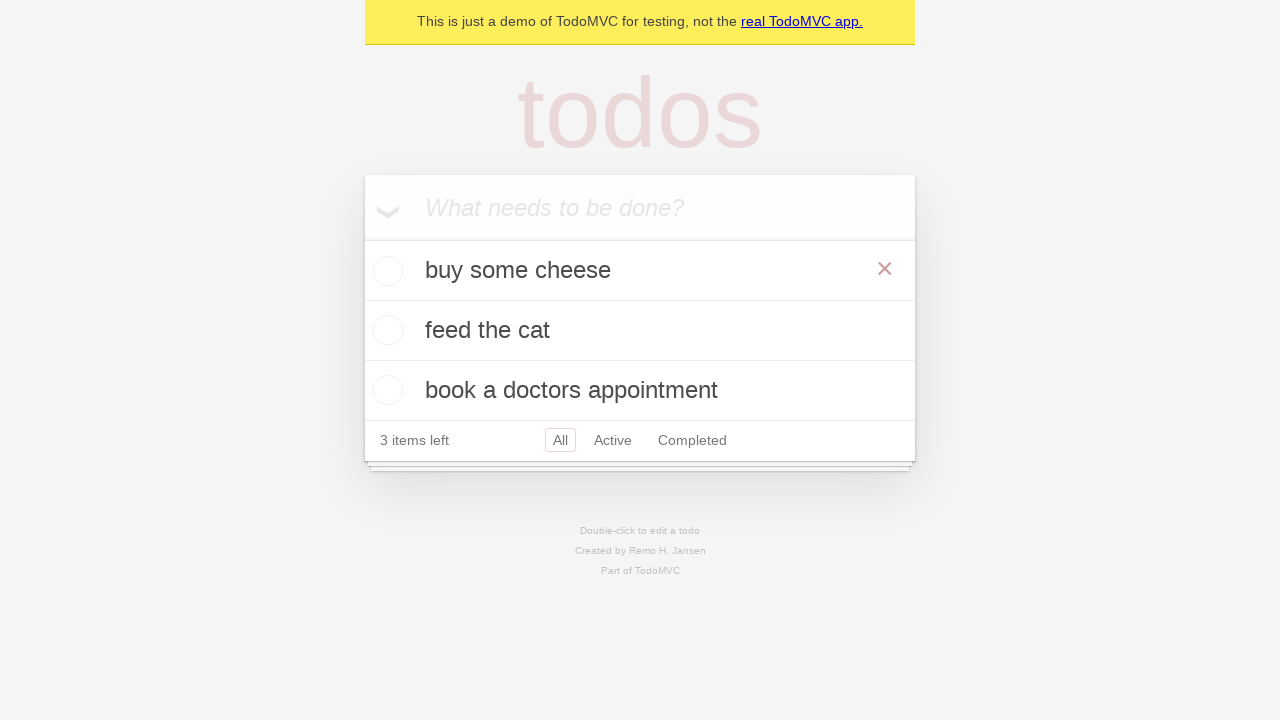